Tests frame switching functionality by entering text in single and nested iframe inputs

Starting URL: http://demo.automationtesting.in/Frames.html

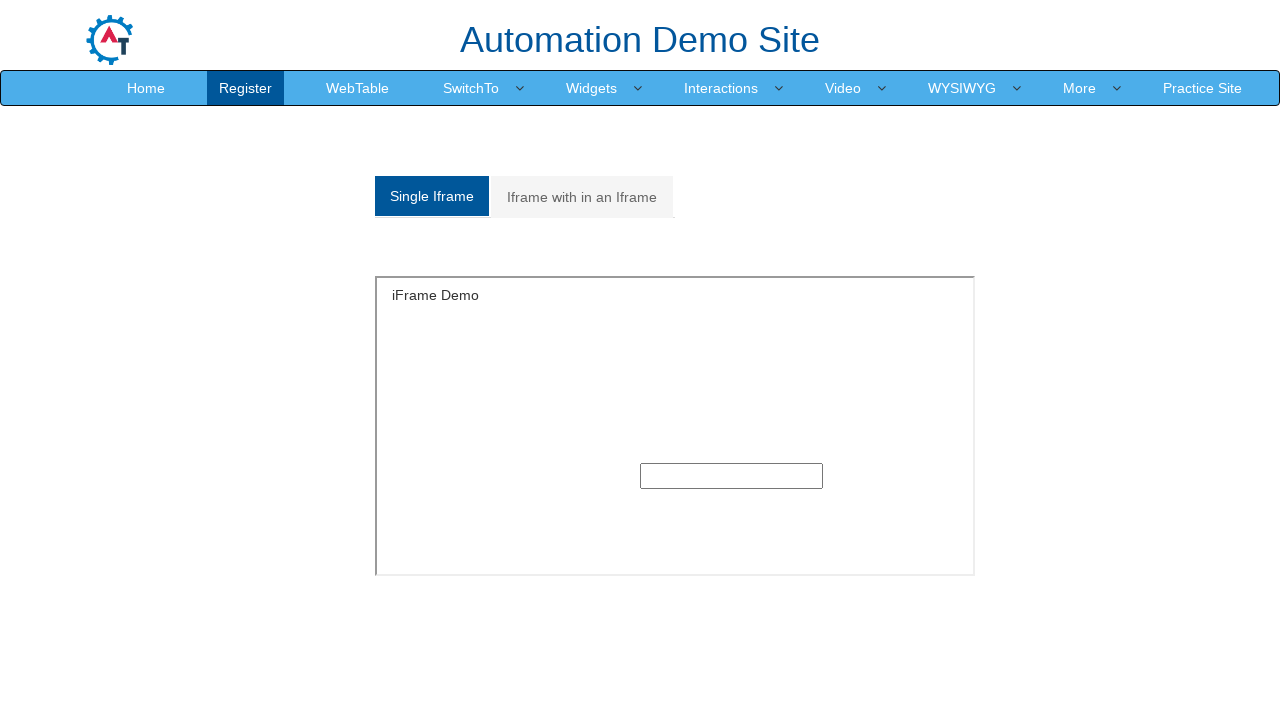

Navigated to Frames demo page
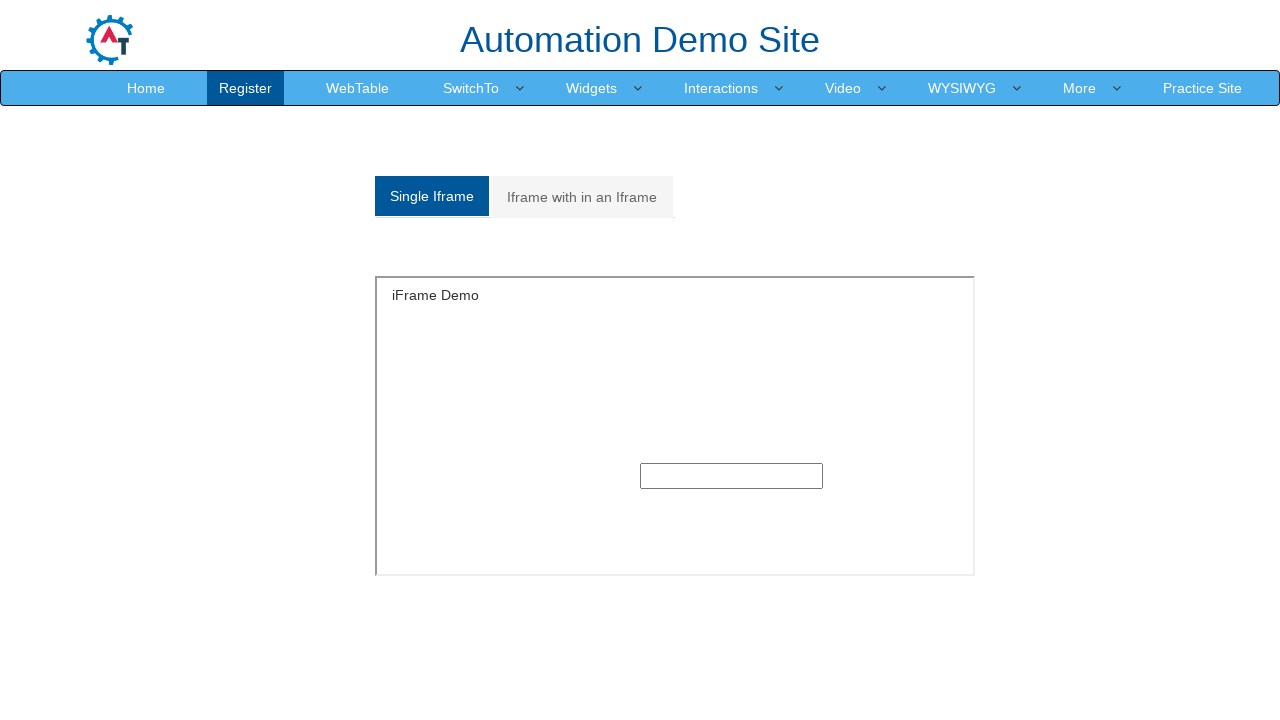

Located single iframe frame
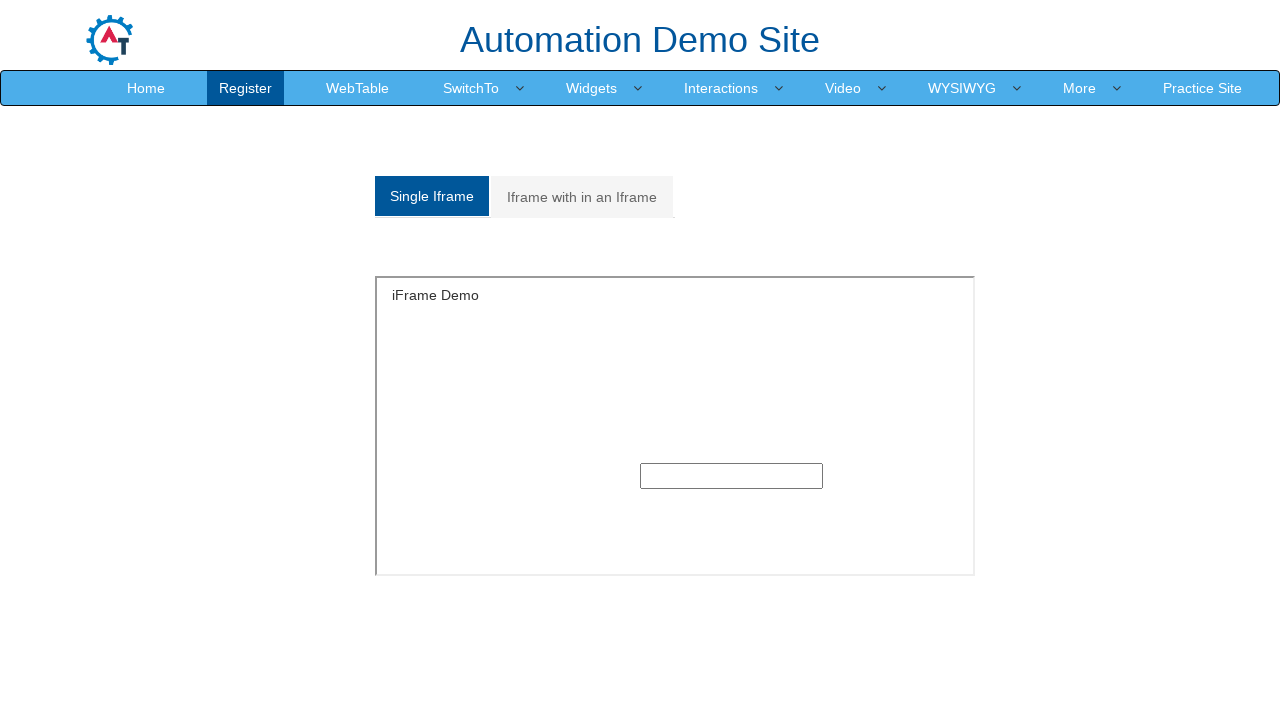

Entered 'Vidit' in single frame text input on iframe[id='singleframe'] >> internal:control=enter-frame >> input[type='text']
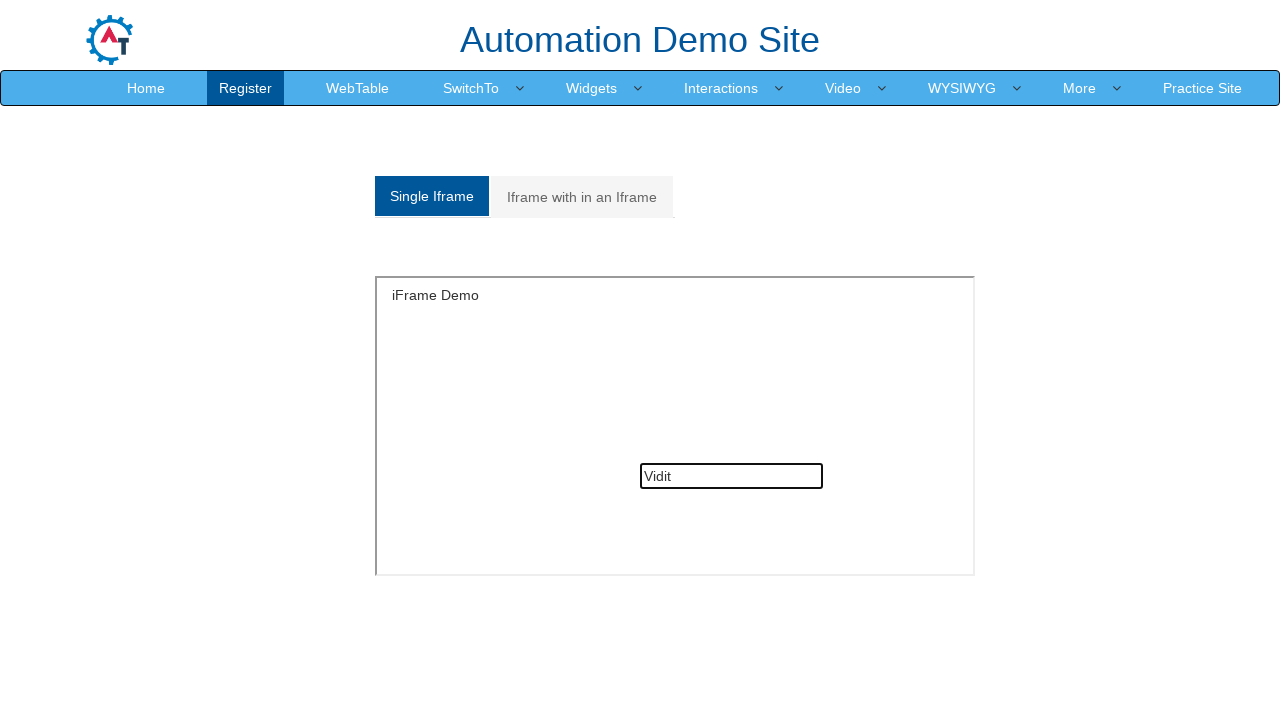

Clicked on Multiple Frames tab at (582, 197) on a[href='#Multiple']
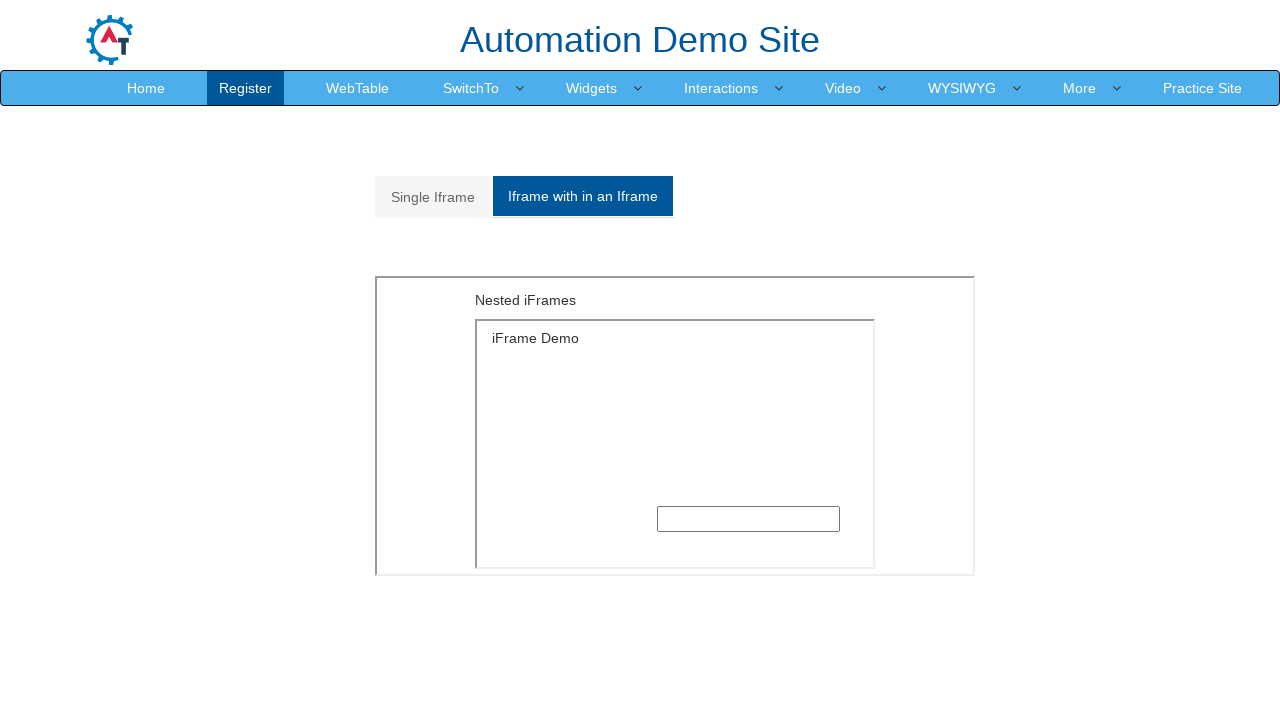

Located outer iframe for nested frames
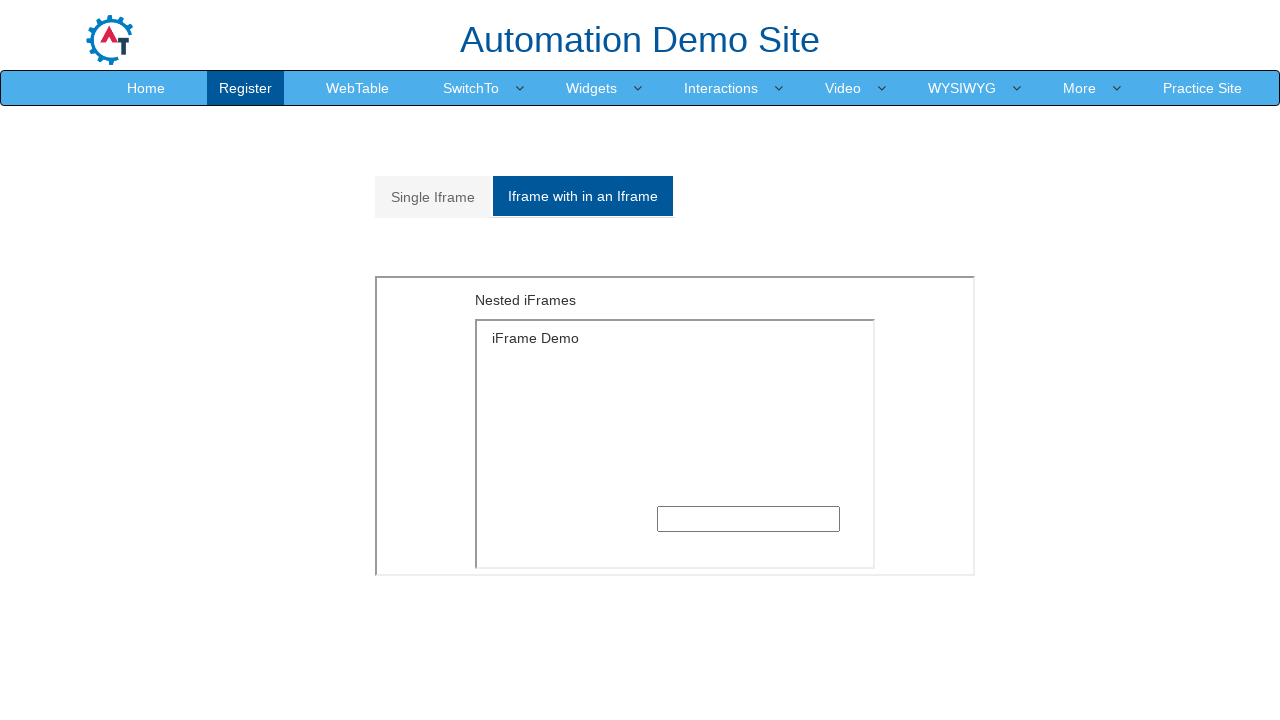

Located inner iframe nested within outer frame
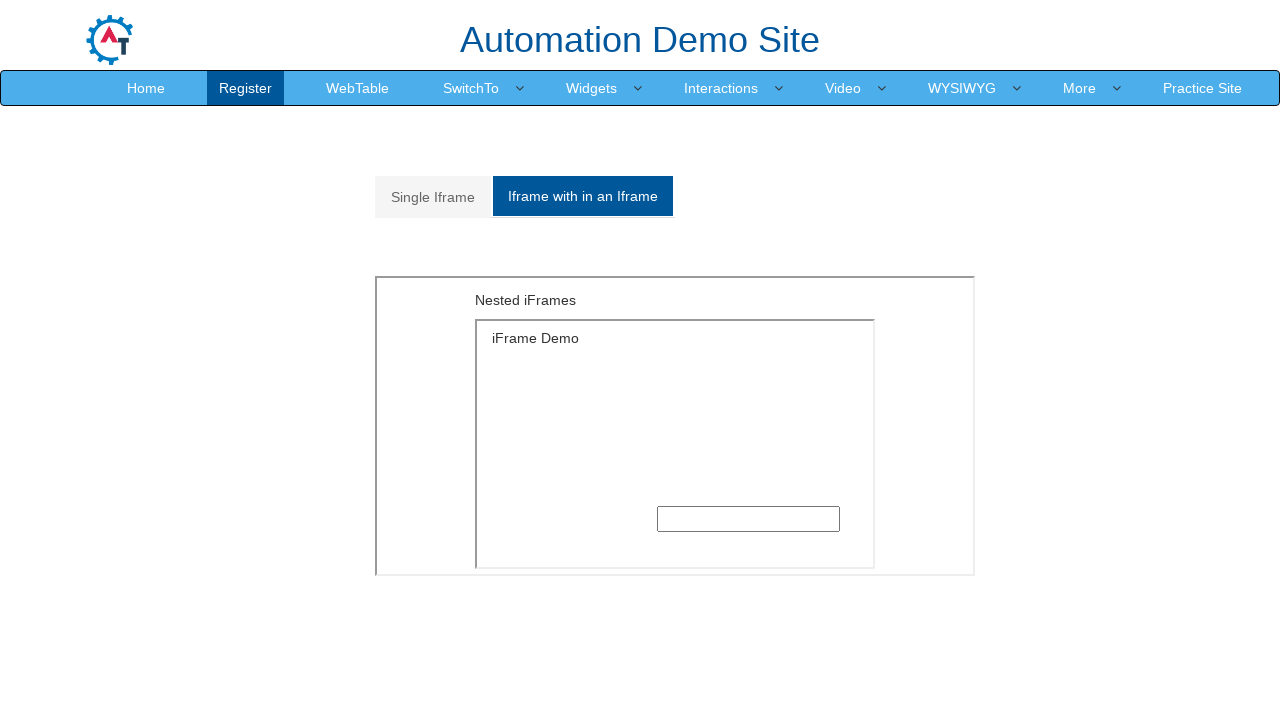

Entered 'Vidit' in nested frame text input on iframe[src='MultipleFrames.html'] >> internal:control=enter-frame >> iframe[src=
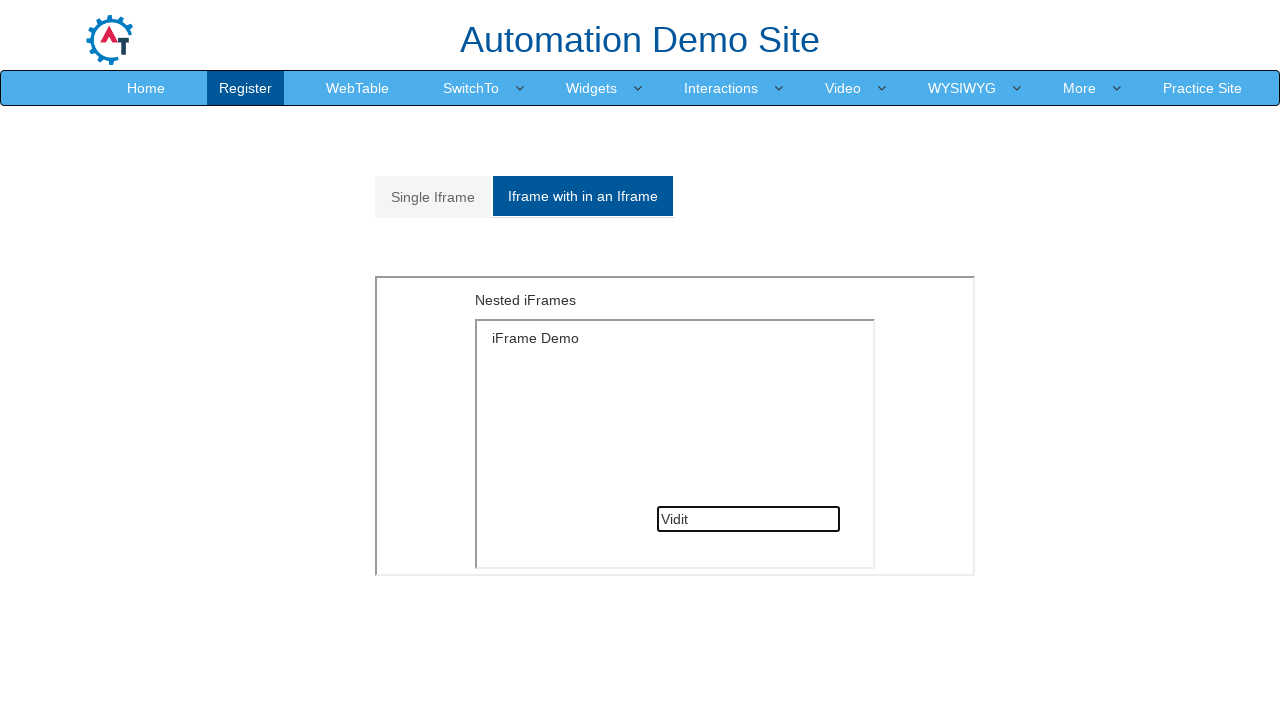

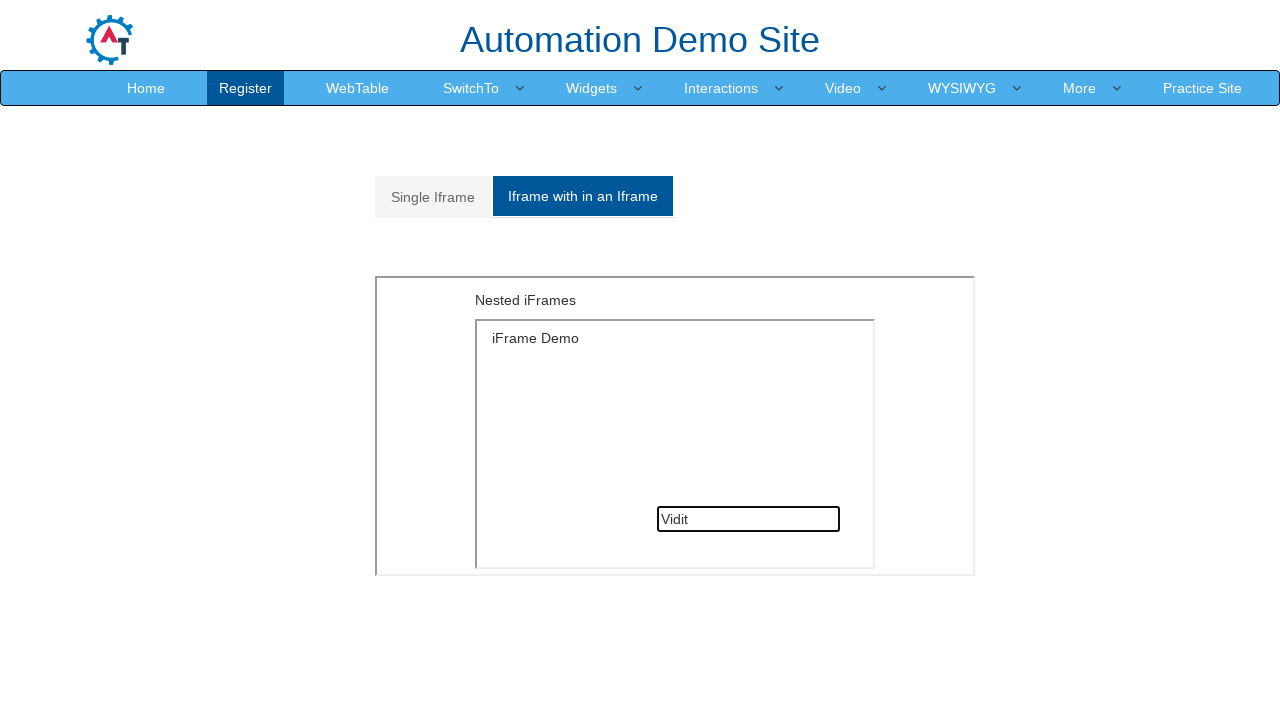